Tests JavaScript alert handling by clicking a button that triggers an alert and accepting it

Starting URL: https://the-internet.herokuapp.com/javascript_alerts

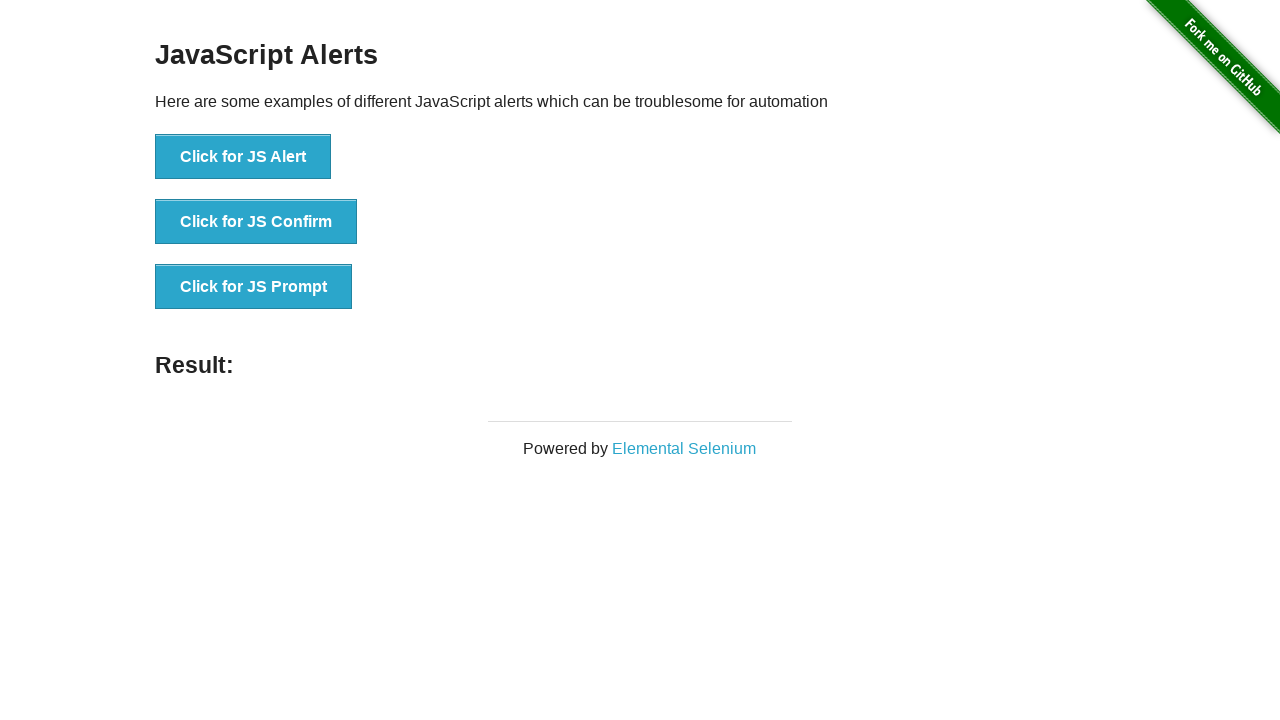

Clicked 'Click for JS Alert' button to trigger JavaScript alert at (243, 157) on xpath=//button[contains(text(),'Click for JS Alert')]
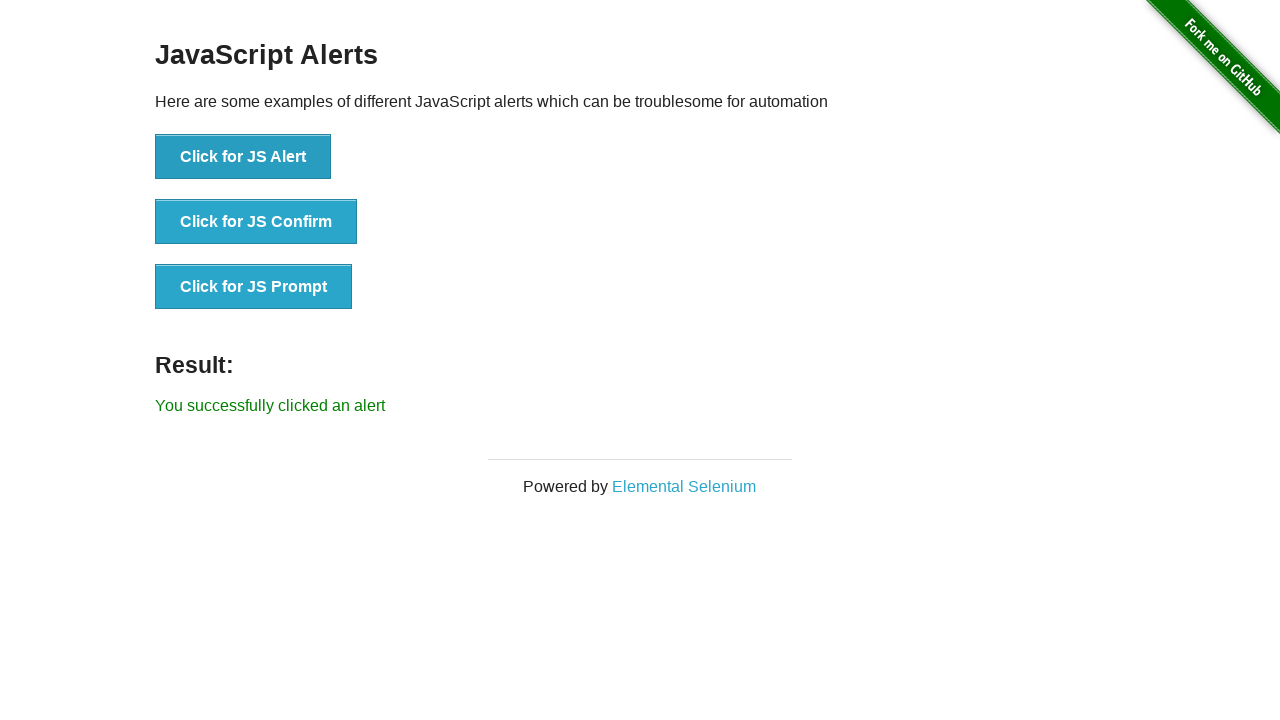

Set up dialog handler to accept alerts
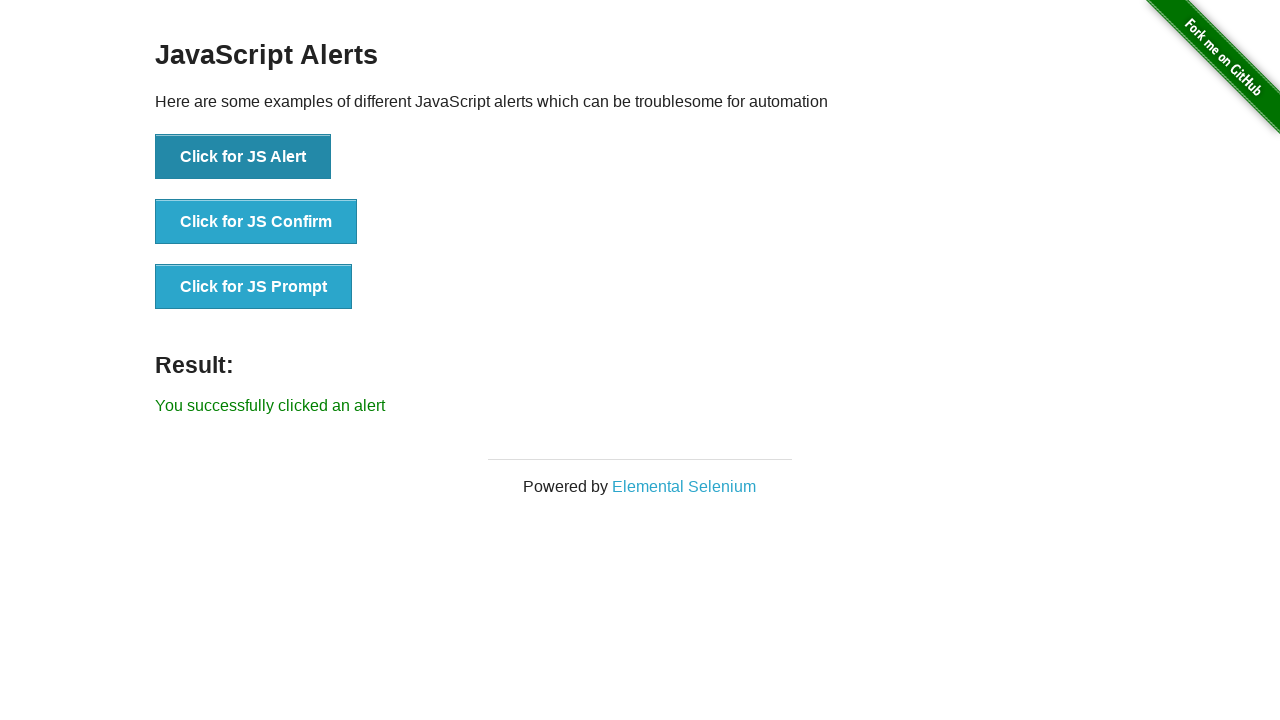

Clicked 'Click for JS Alert' button again to test alert handling at (243, 157) on xpath=//button[contains(text(),'Click for JS Alert')]
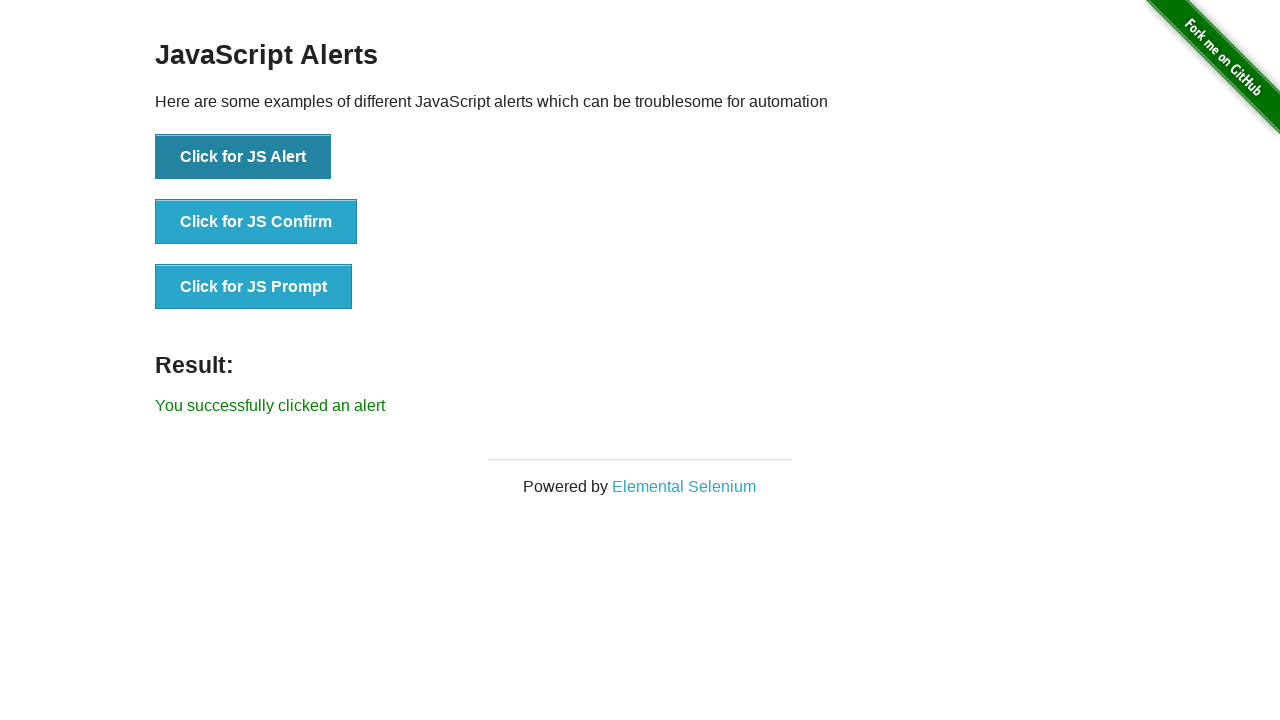

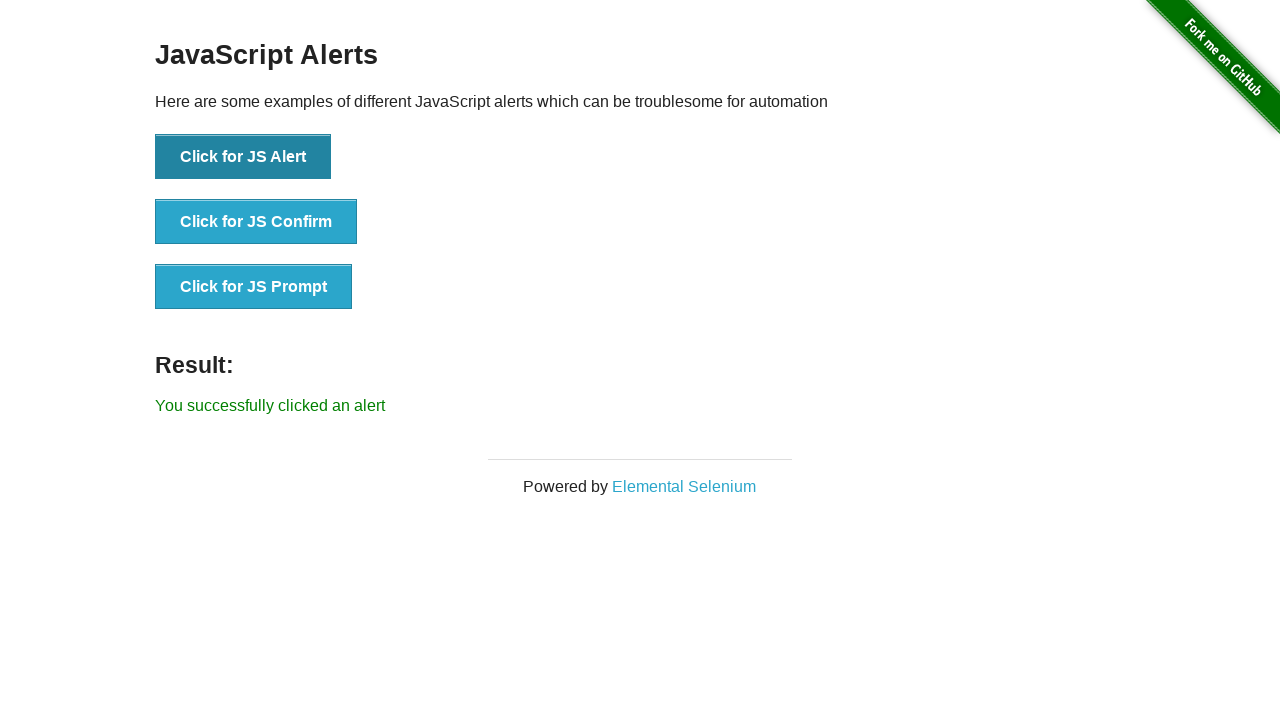